Navigates to the Selenium web form page and clicks the first link to return to index

Starting URL: https://www.selenium.dev/selenium/web/web-form.html

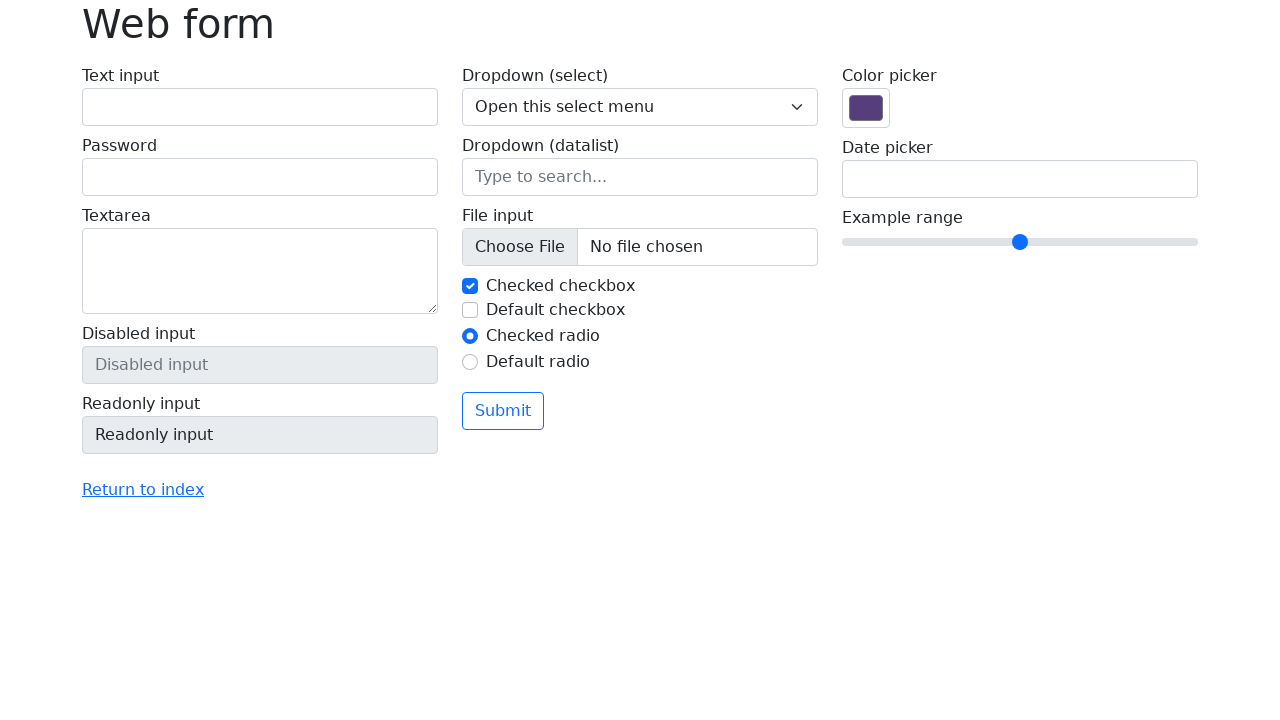

Navigated to Selenium web form page
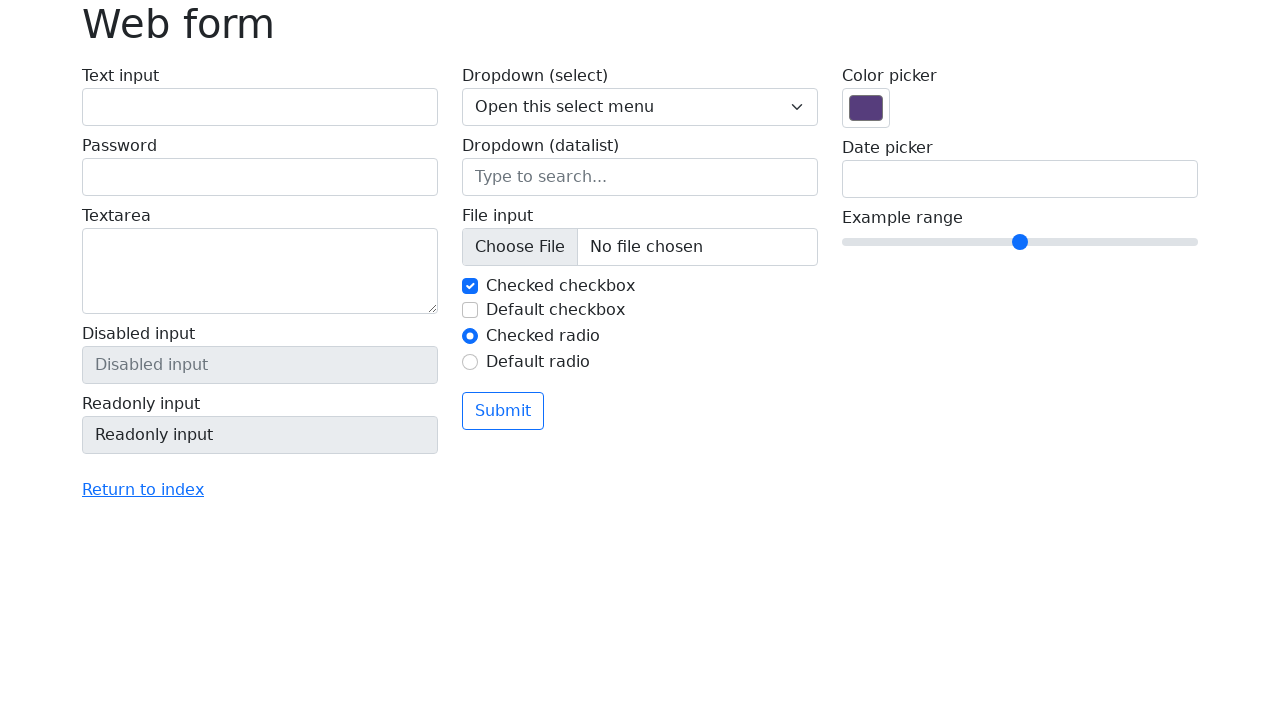

Clicked the first link to return to index at (143, 490) on a
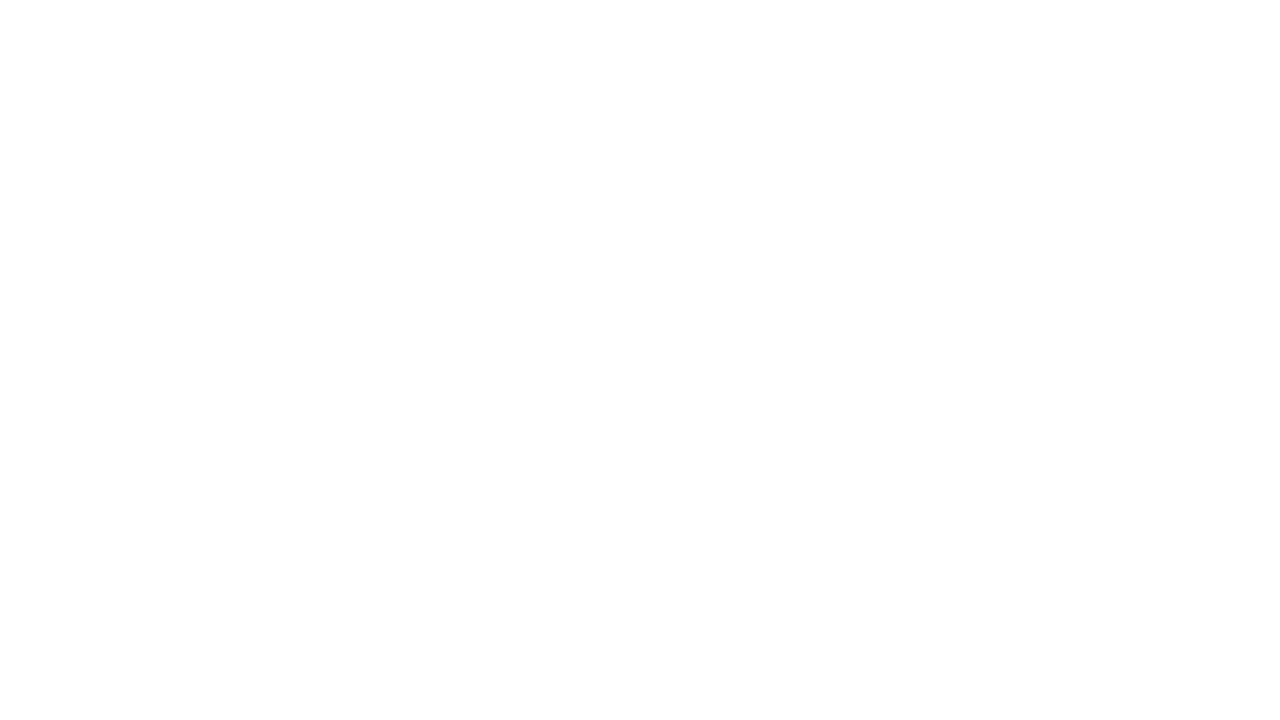

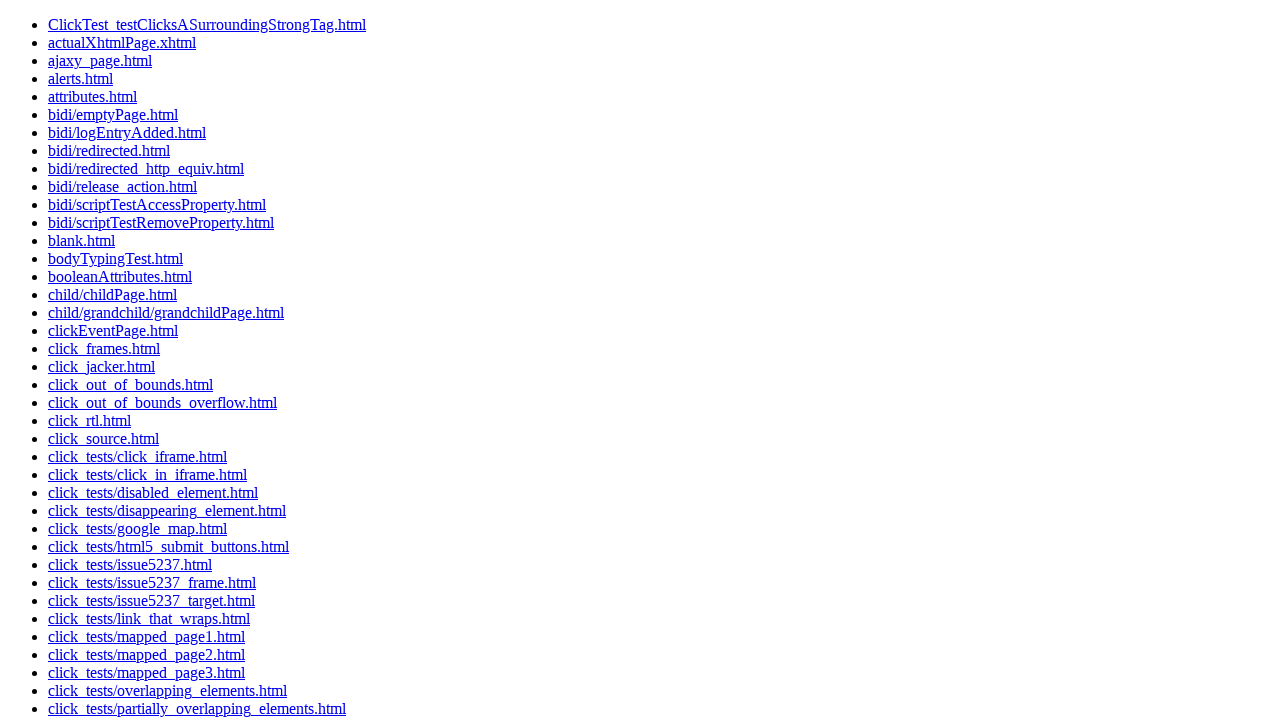